Tests radio buttons and checkboxes on Angular Material documentation by selecting options and toggling checkbox states

Starting URL: https://material.angular.io/components/radio/examples

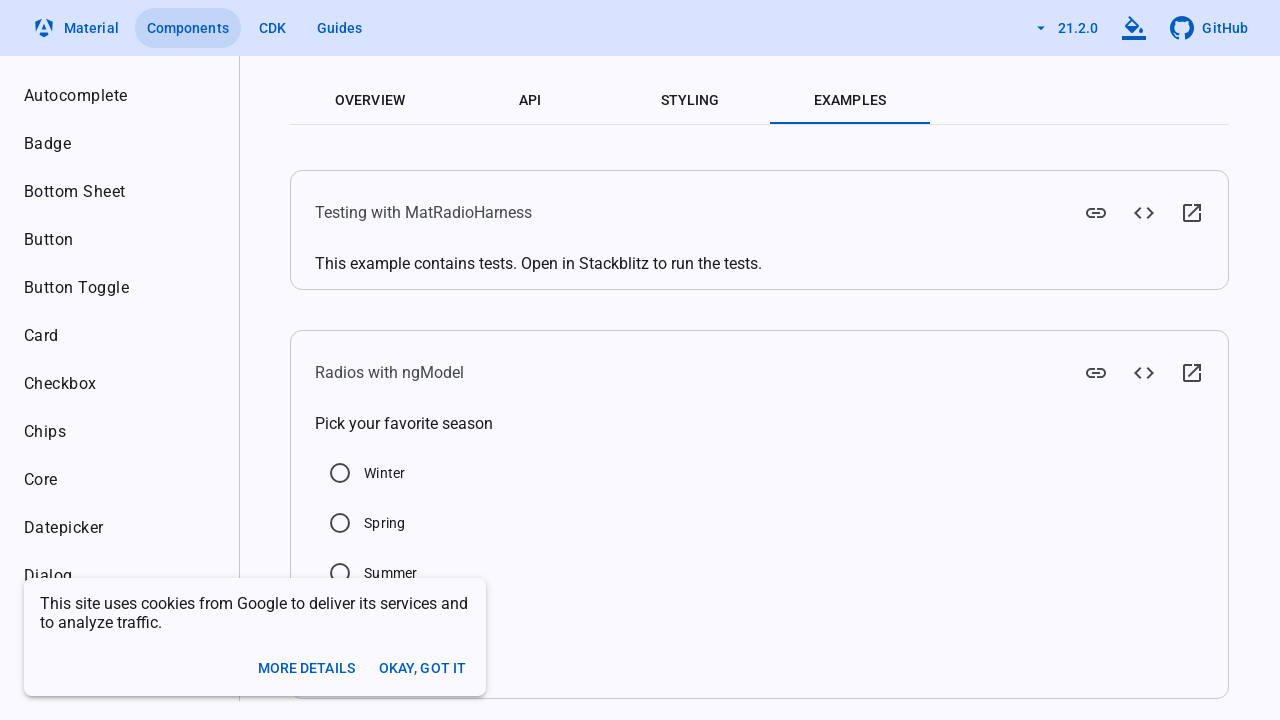

Located Summer radio button element
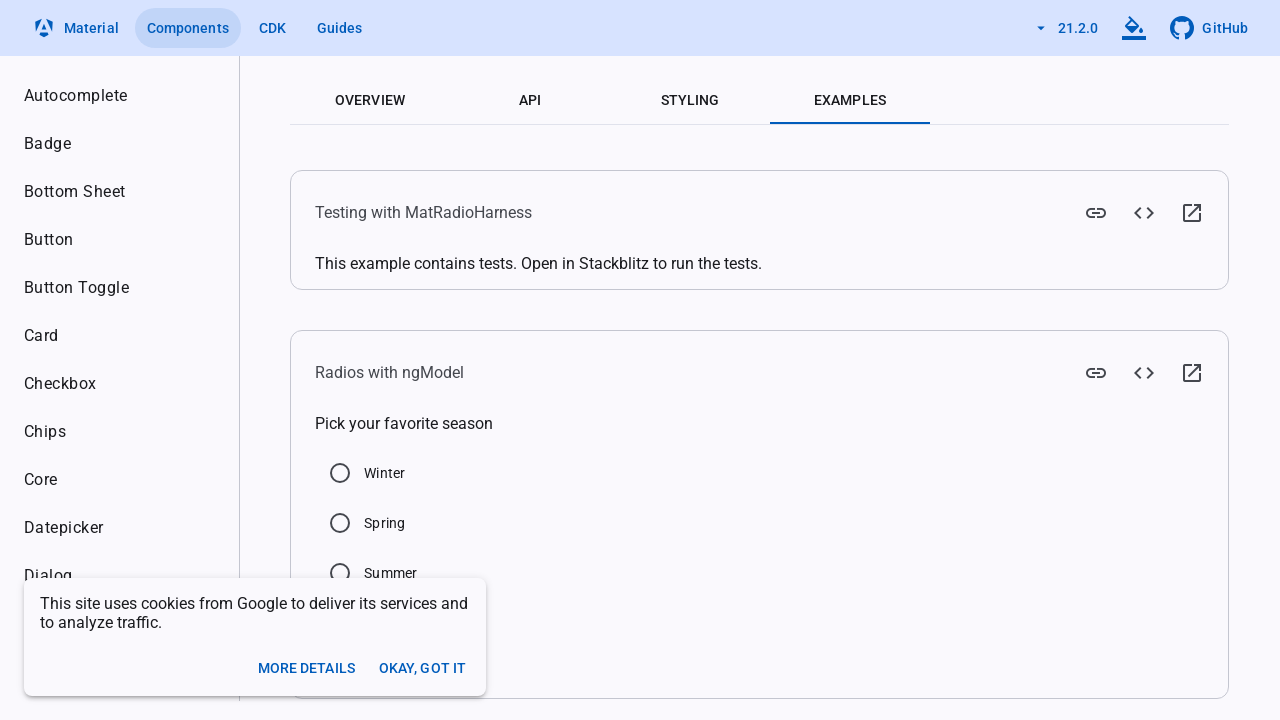

Checked if Summer radio button was selected
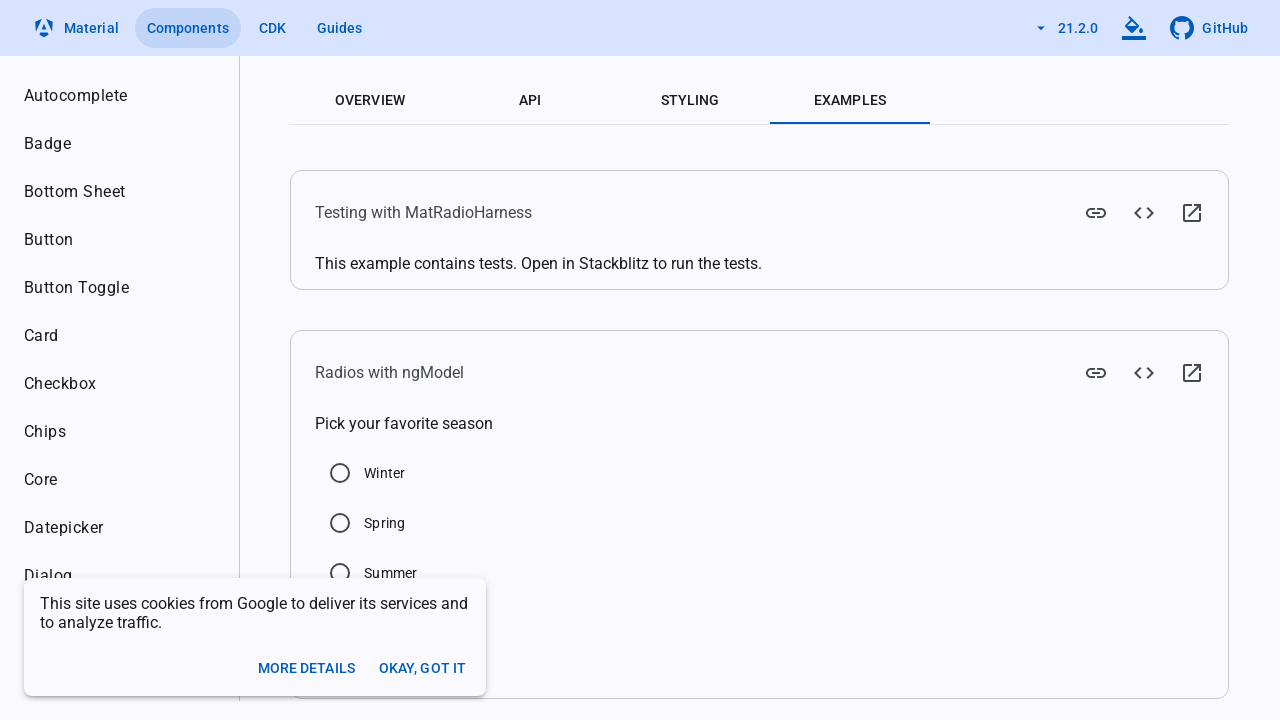

Clicked Summer radio button to select it at (340, 573) on xpath=//label[text()='Summer']/preceding-sibling::div/input
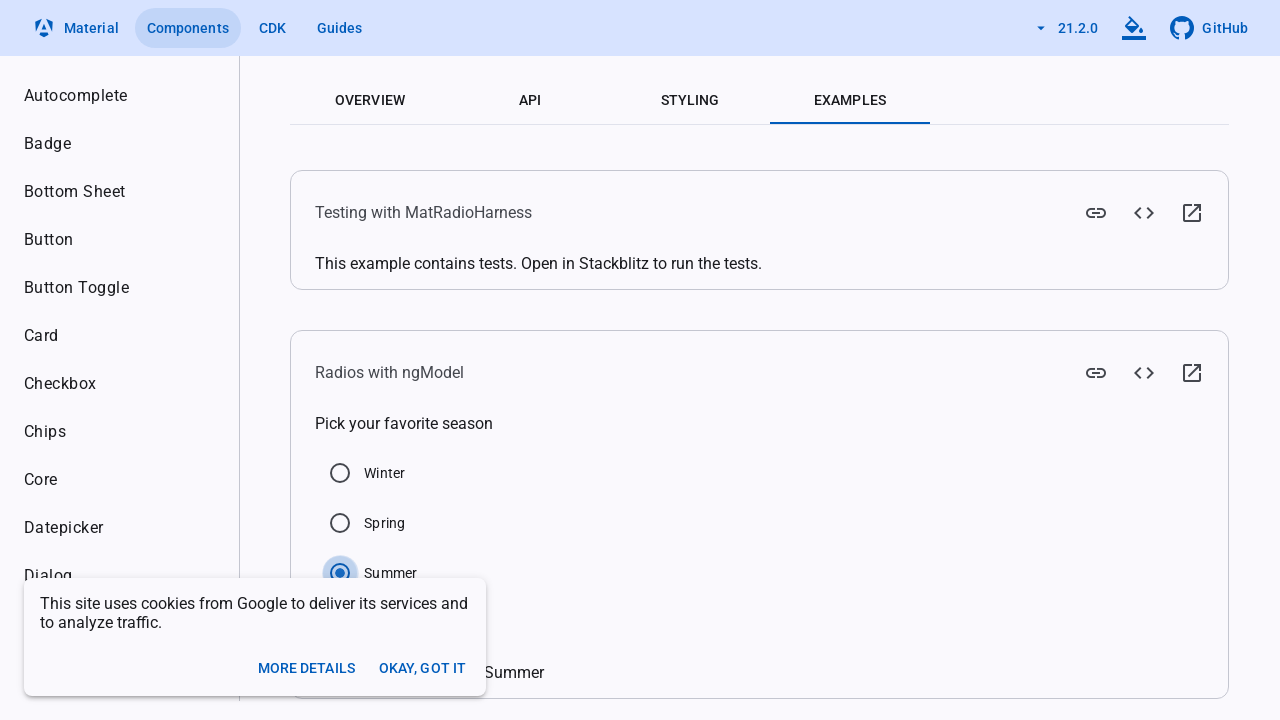

Navigated to Angular Material checkbox examples page
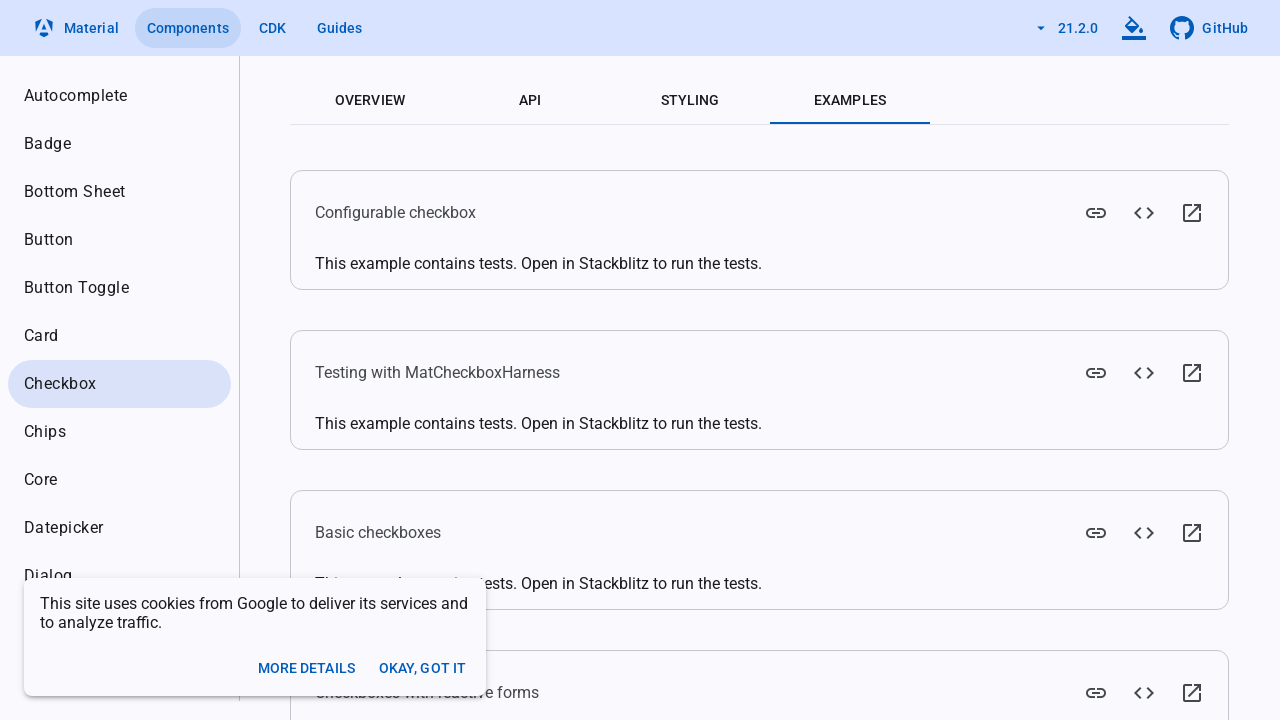

Located Checked checkbox element
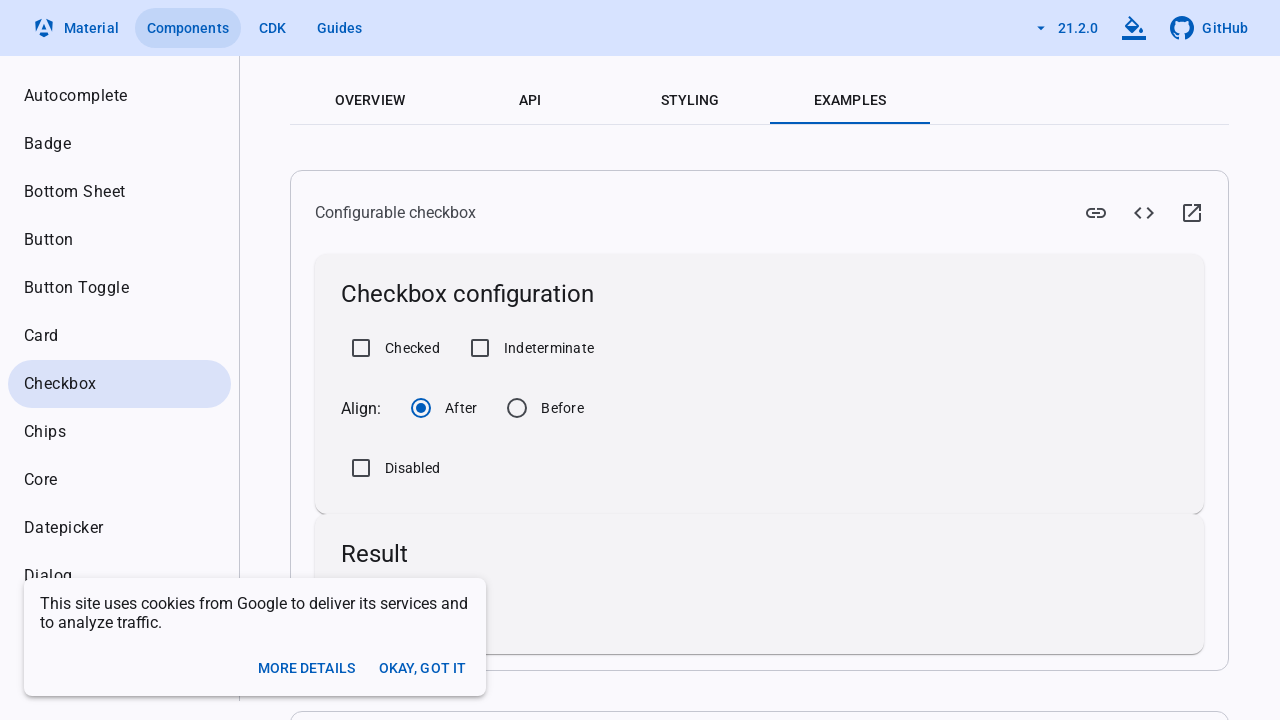

Checked if Checked checkbox was selected
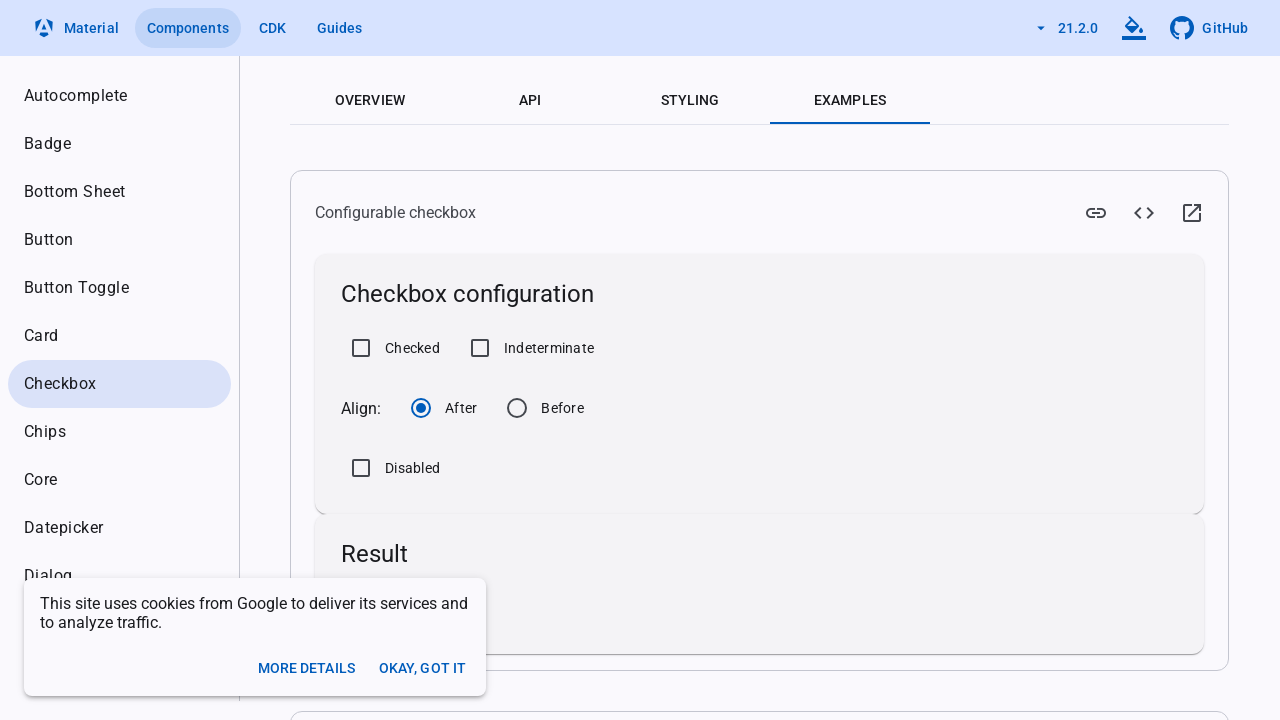

Clicked Checked checkbox to select it at (361, 348) on xpath=//label[text()='Checked']/preceding-sibling::div/input
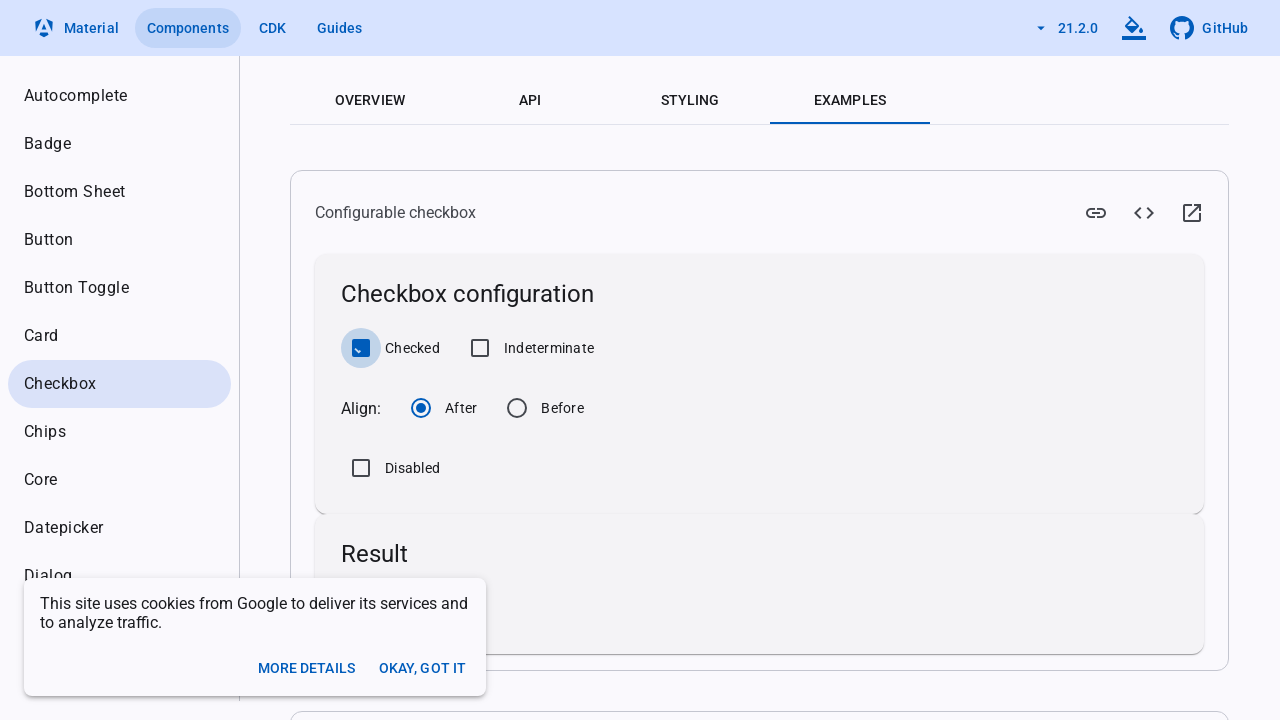

Located Indeterminate checkbox element
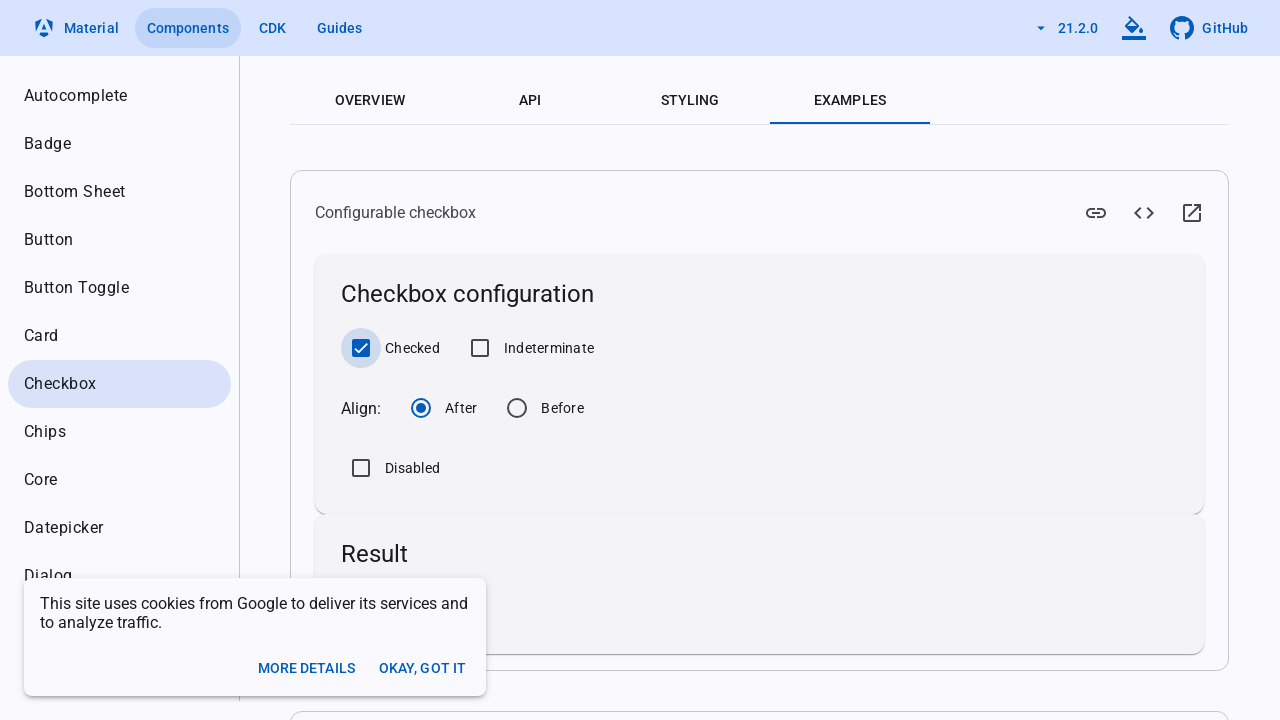

Checked if Indeterminate checkbox was selected
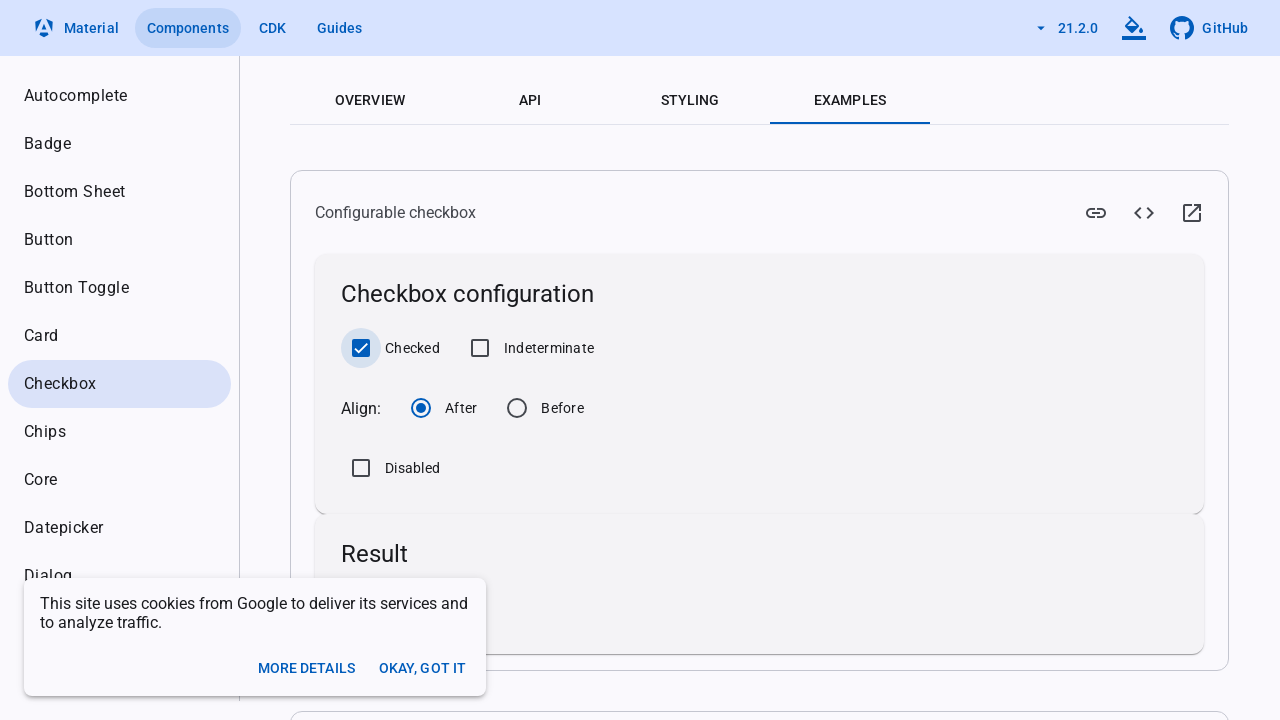

Clicked Indeterminate checkbox to select it at (480, 348) on xpath=//label[text()='Indeterminate']/preceding-sibling::div/input
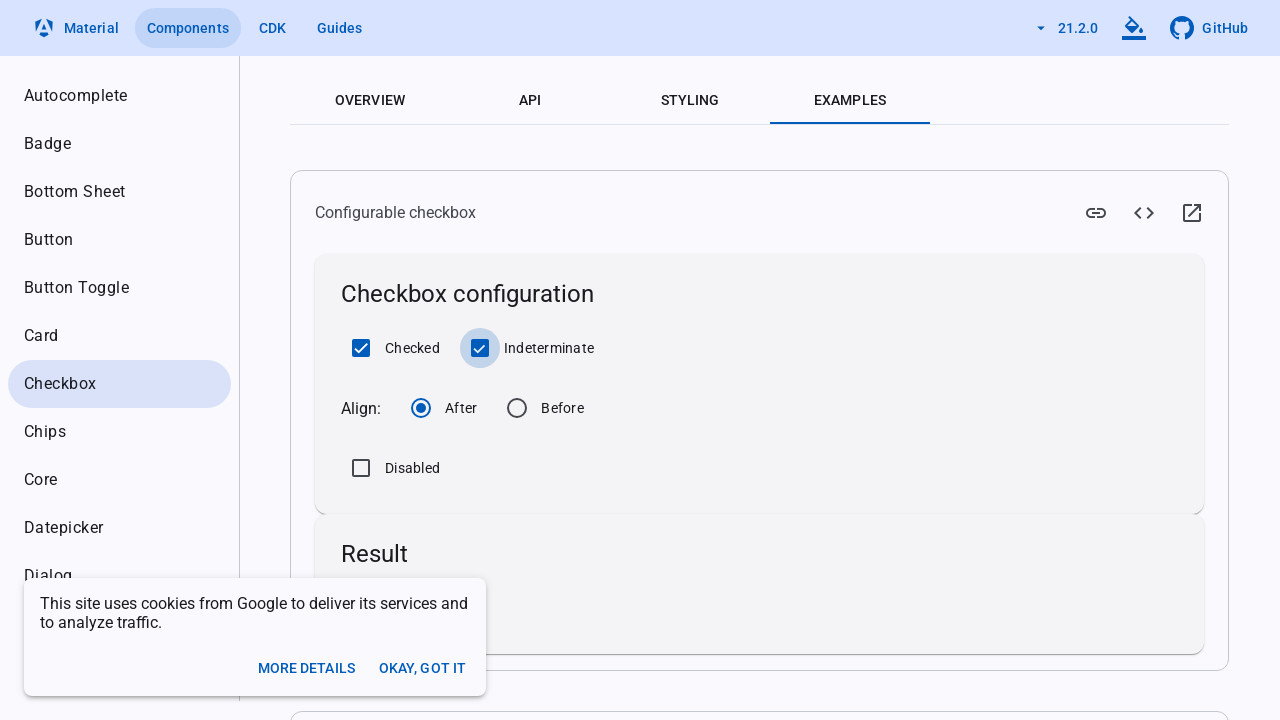

Clicked Checked checkbox to uncheck it at (361, 348) on xpath=//label[text()='Checked']/preceding-sibling::div/input
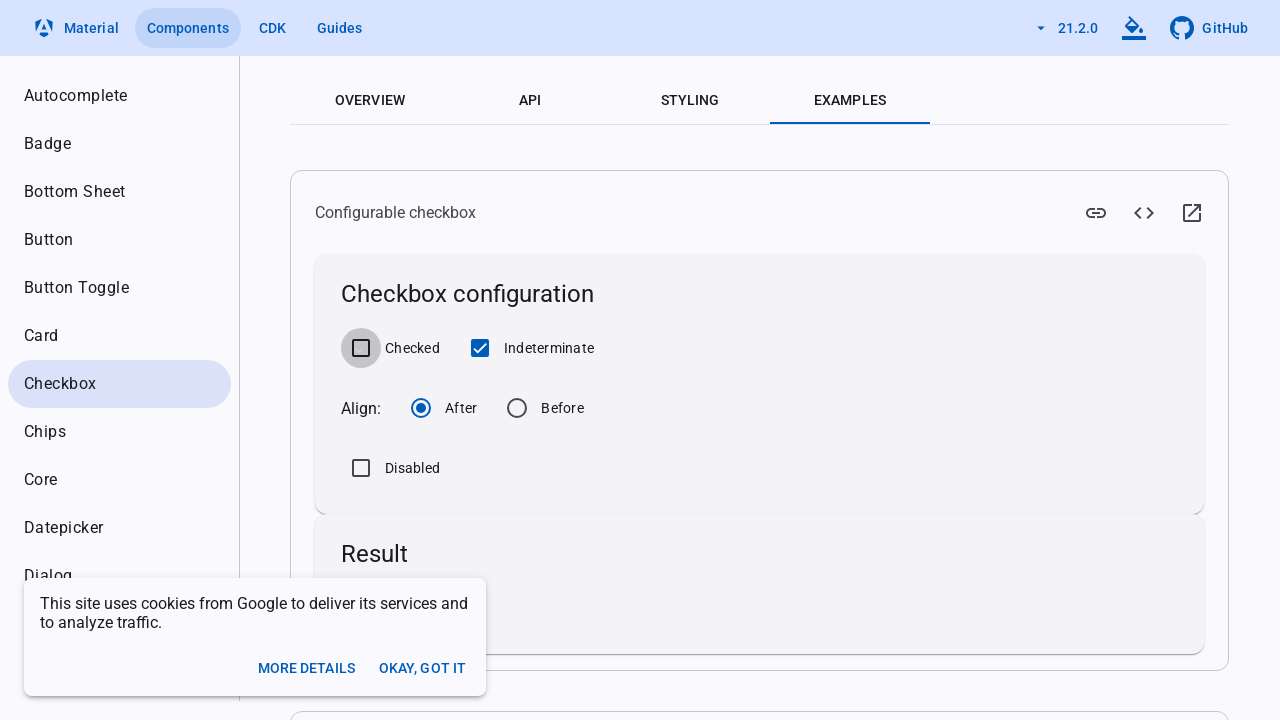

Clicked Indeterminate checkbox to uncheck it at (480, 348) on xpath=//label[text()='Indeterminate']/preceding-sibling::div/input
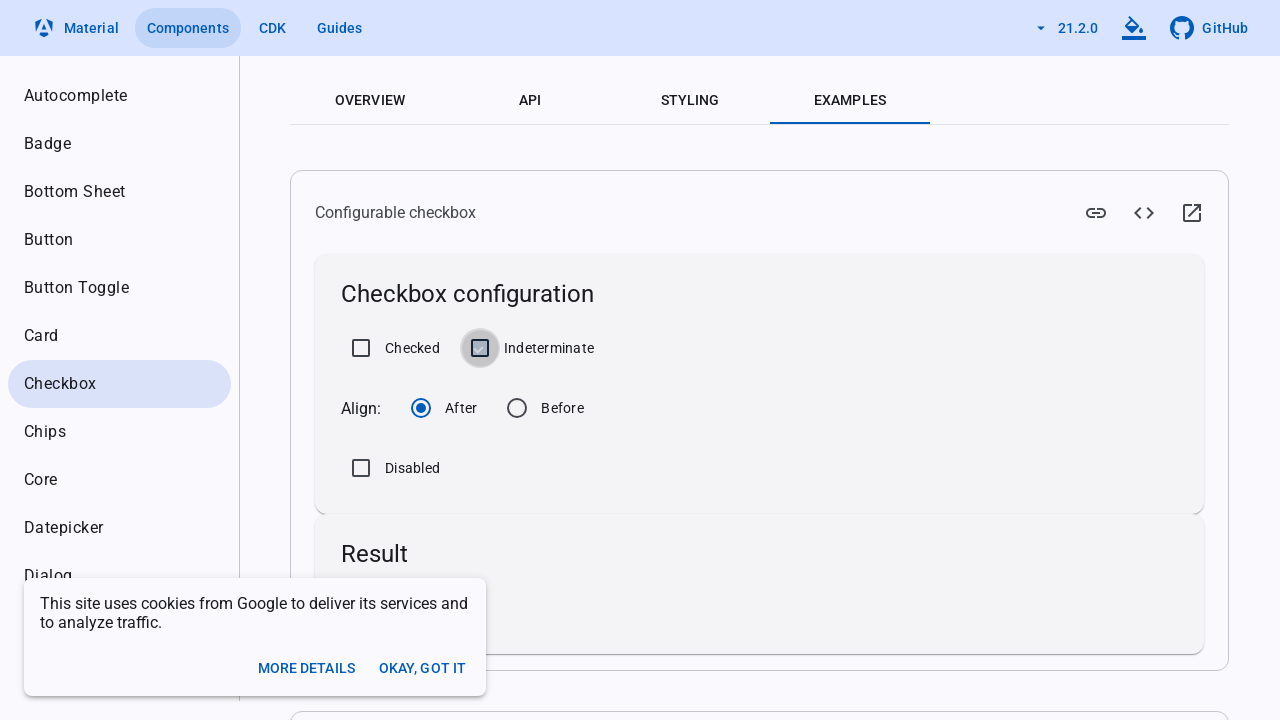

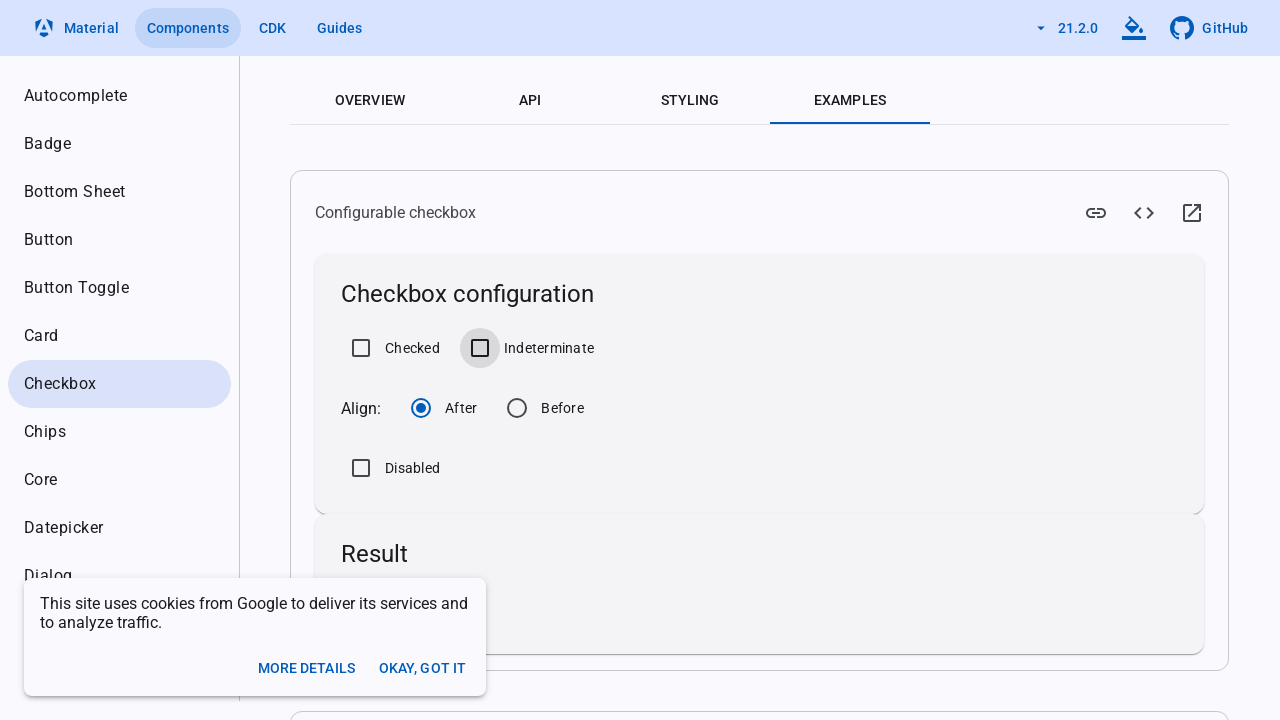